Navigates to the DemoQA automation practice form page. The test appears to be incomplete (marked TODO) but the navigation itself is a valid browser automation action.

Starting URL: https://demoqa.com/automation-practice-form

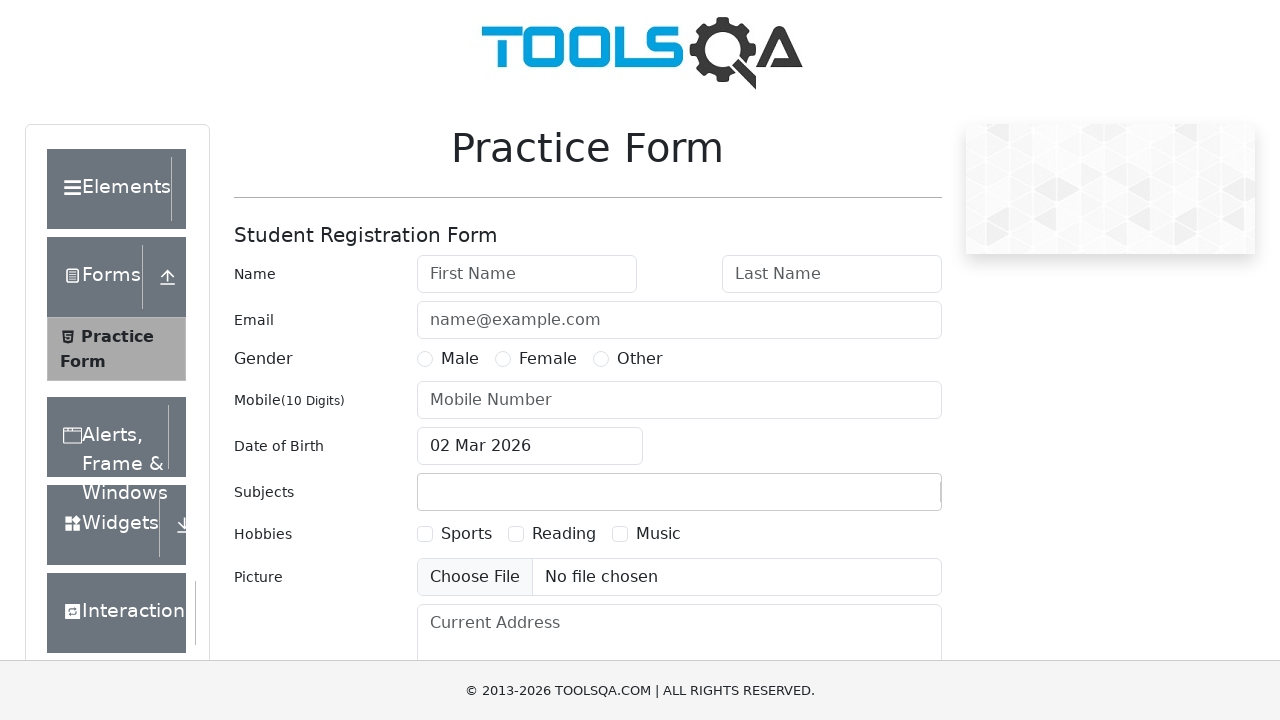

DemoQA automation practice form loaded and form element is visible
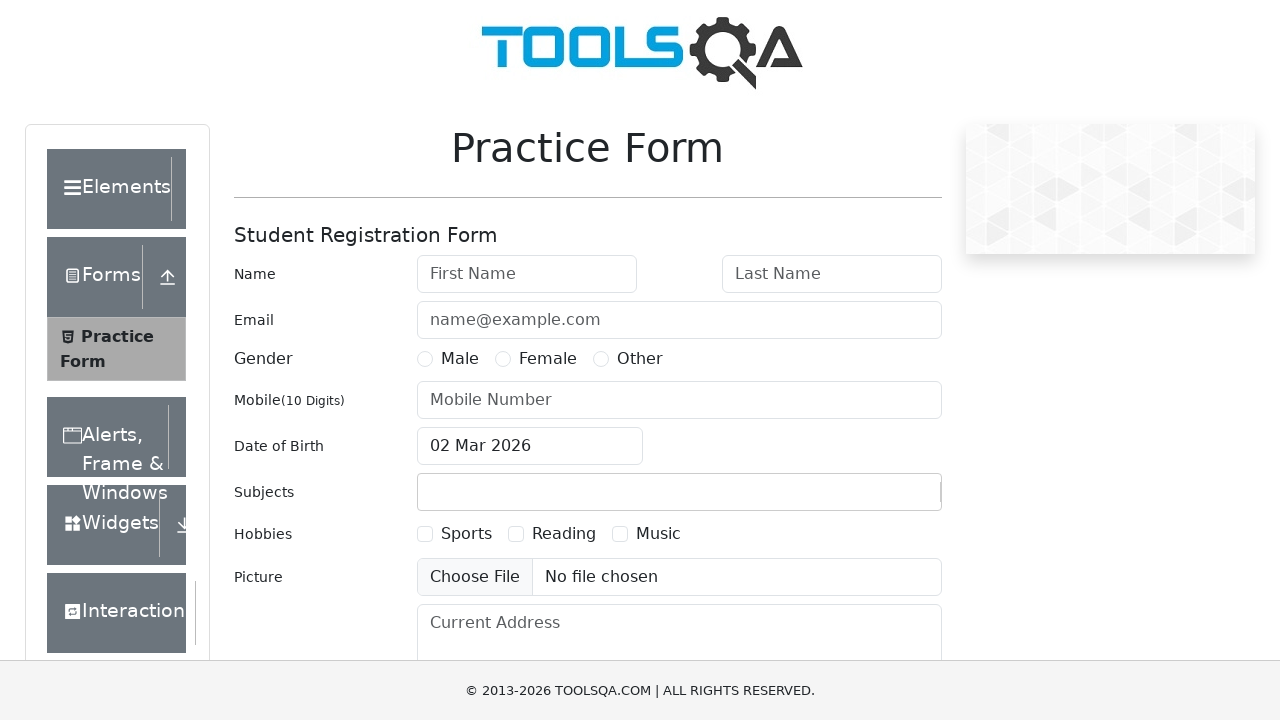

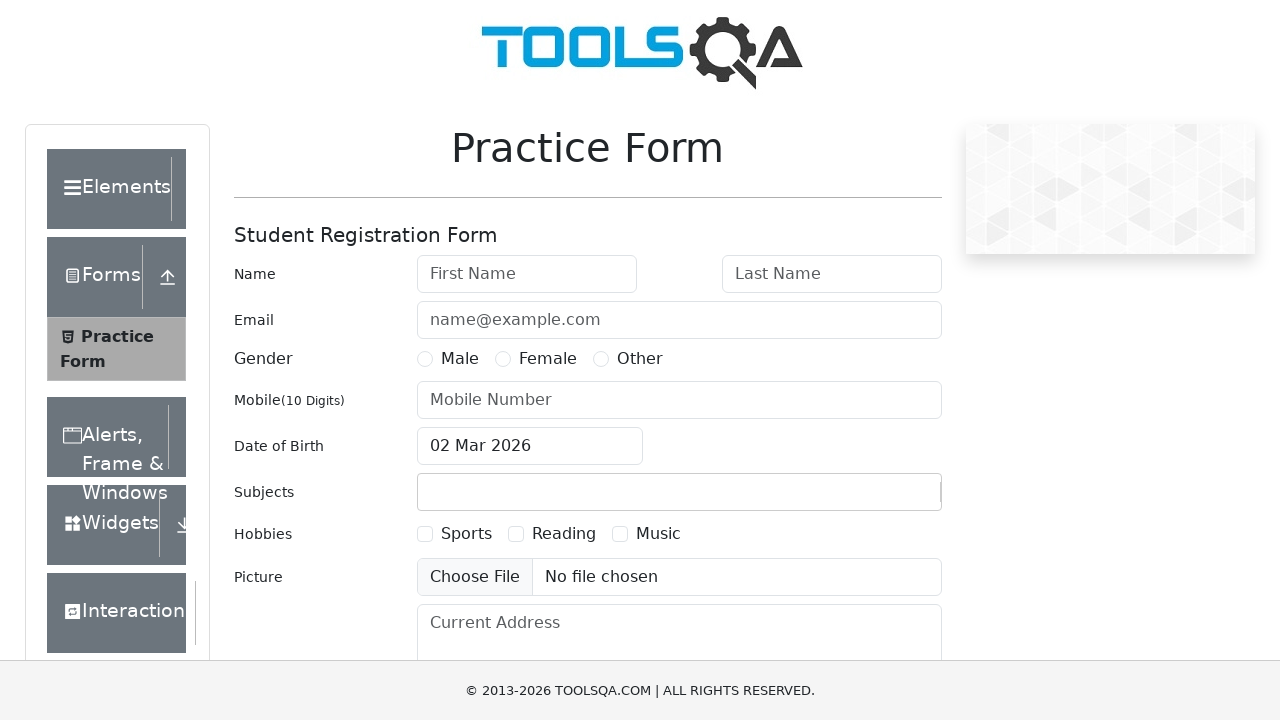